Tests radio button and checkbox interactions on a practice form by clicking the male gender radio button and selecting a profession checkbox from a list.

Starting URL: https://demoqa.com/automation-practice-form/

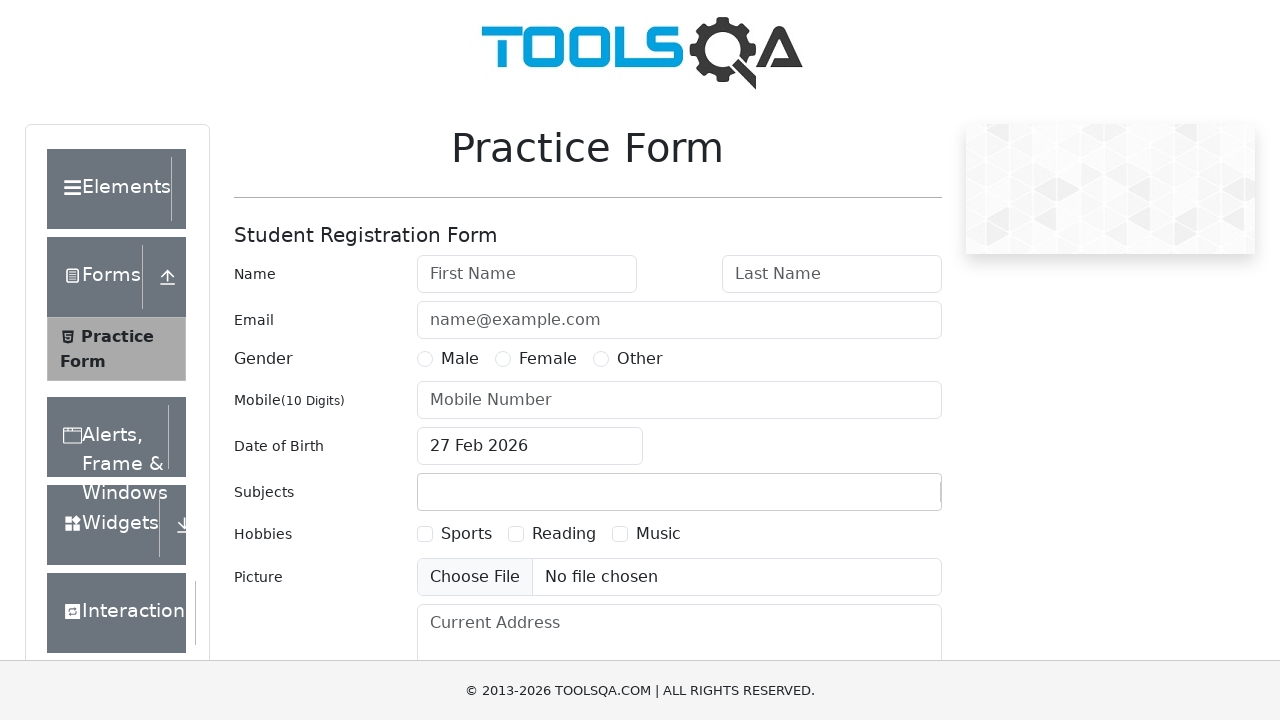

Located male gender radio button element
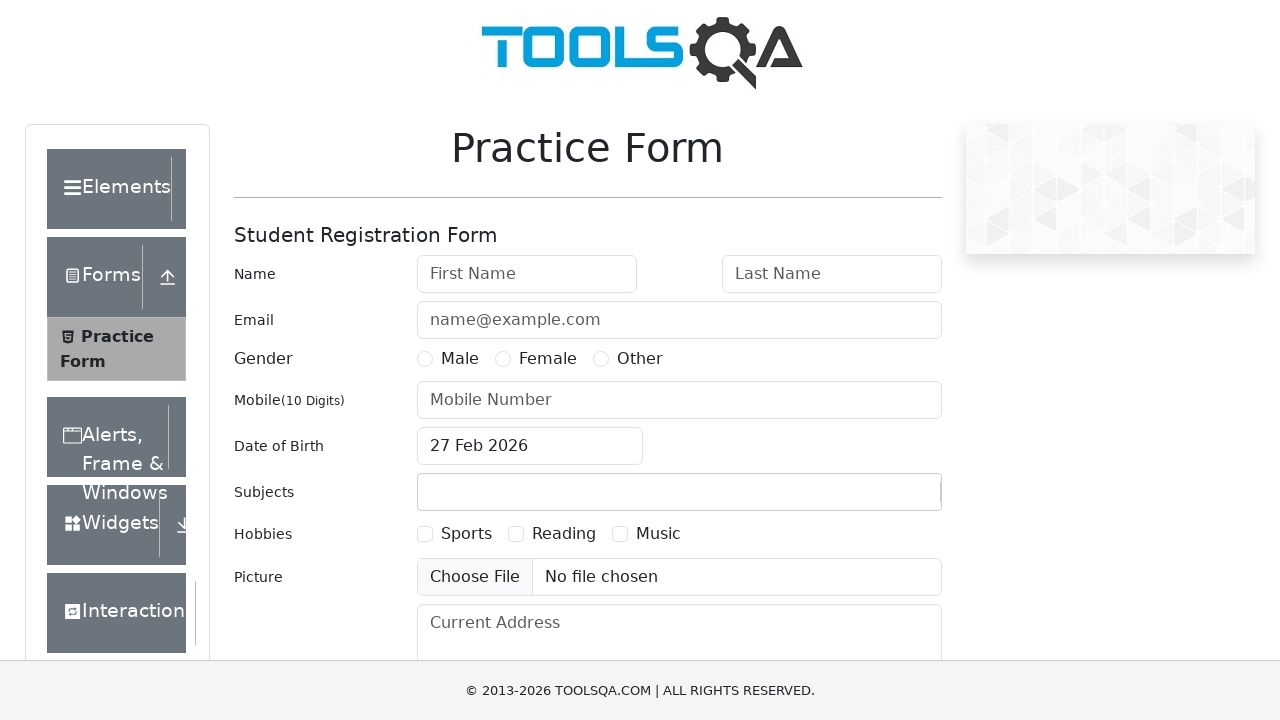

Clicked male gender radio button label at (460, 359) on label[for='gender-radio-1']
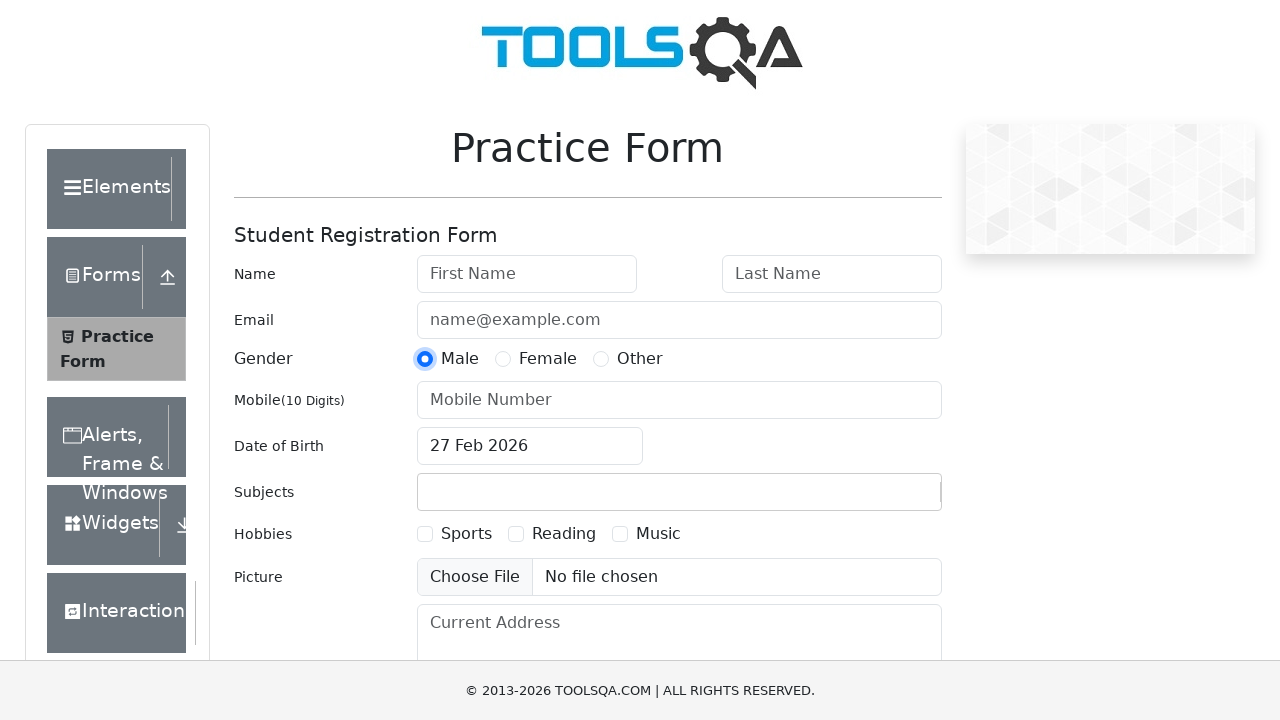

Profession checkboxes became visible
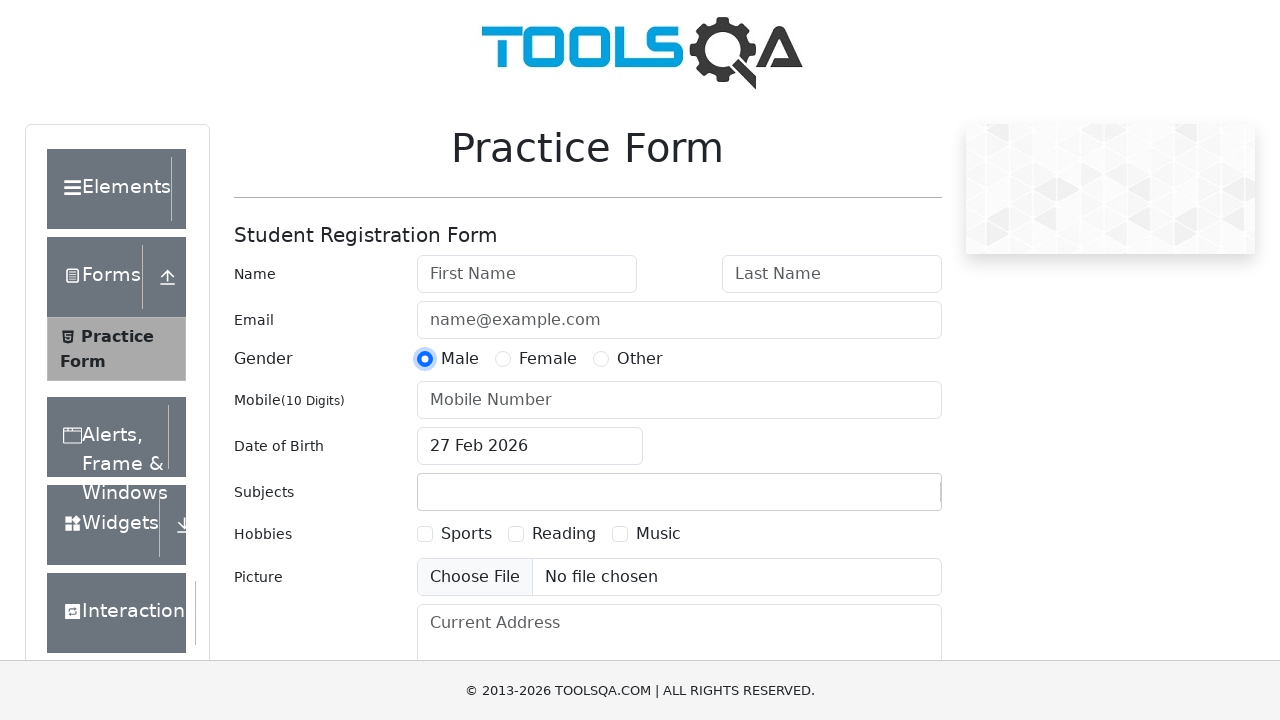

Located all profession checkbox elements
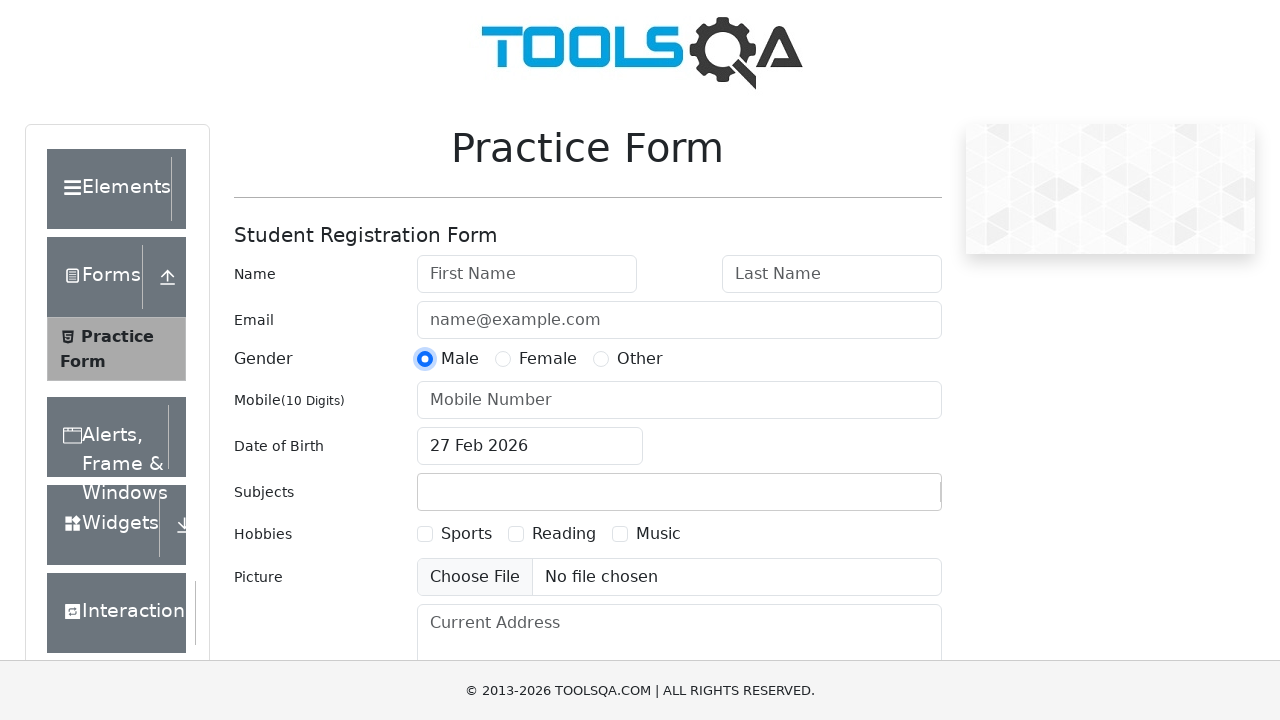

Found 3 profession checkboxes
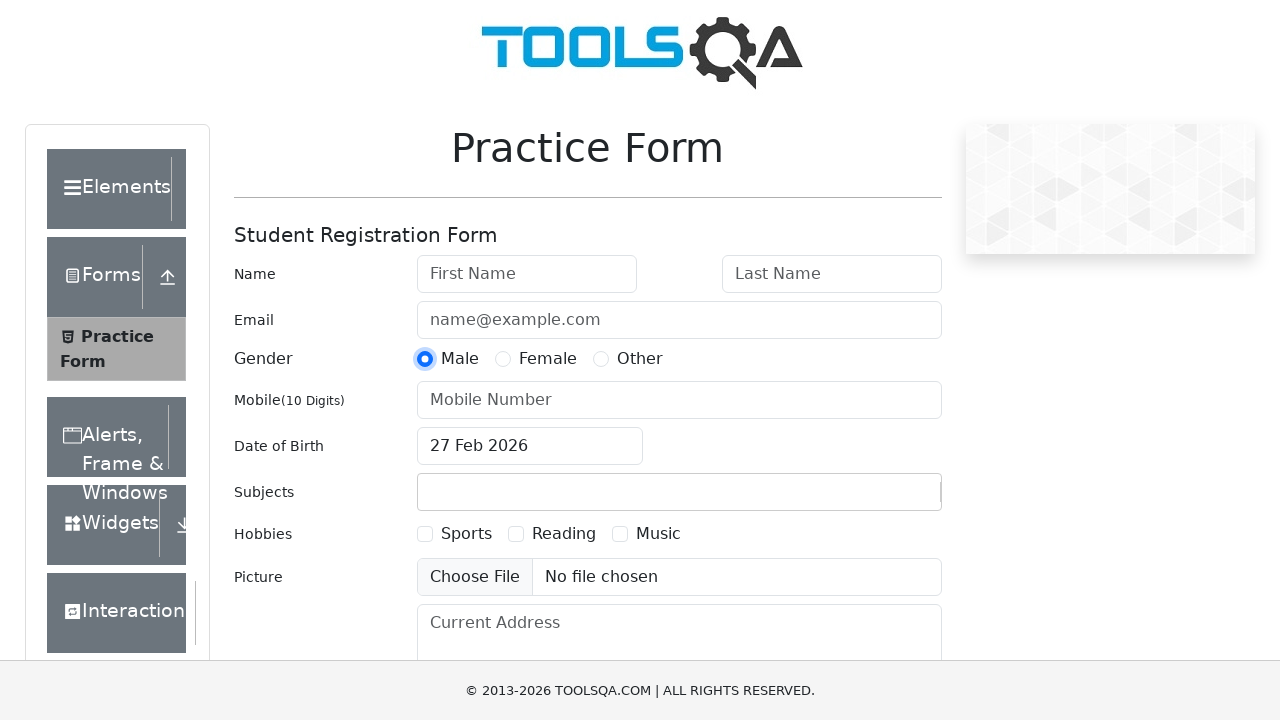

Inspecting checkbox 1 of 3
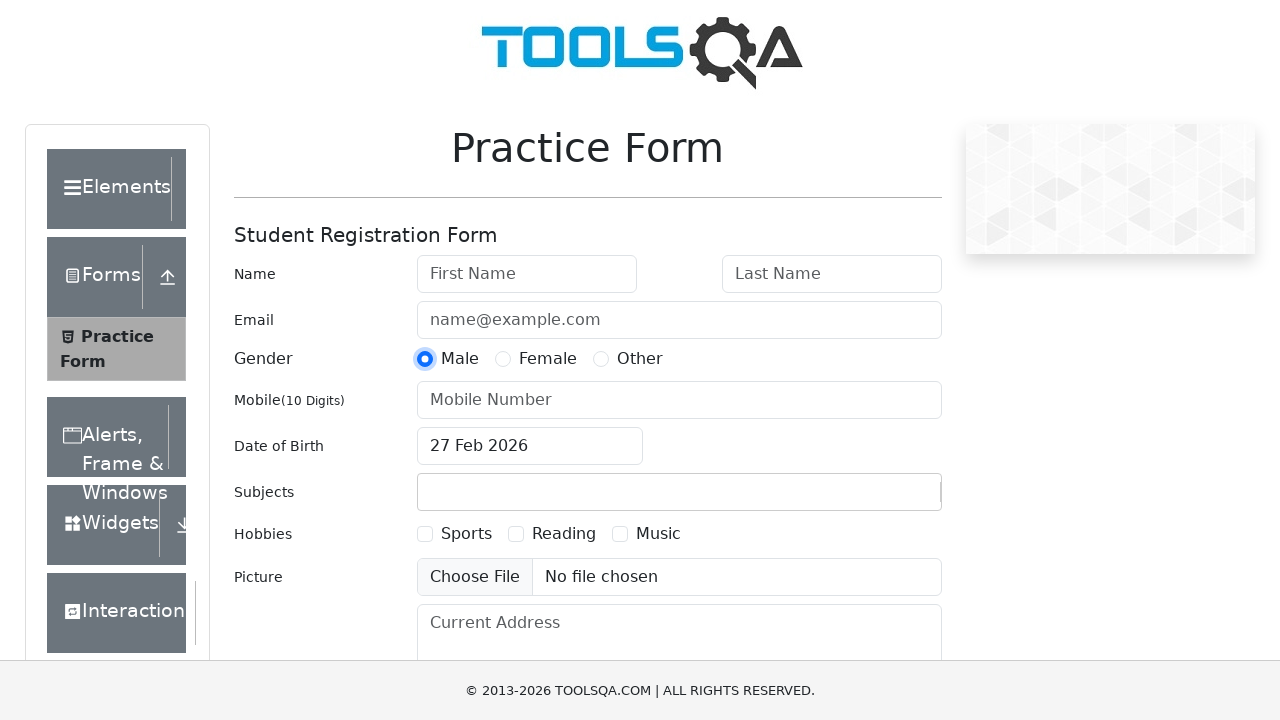

Checkbox 1 is enabled
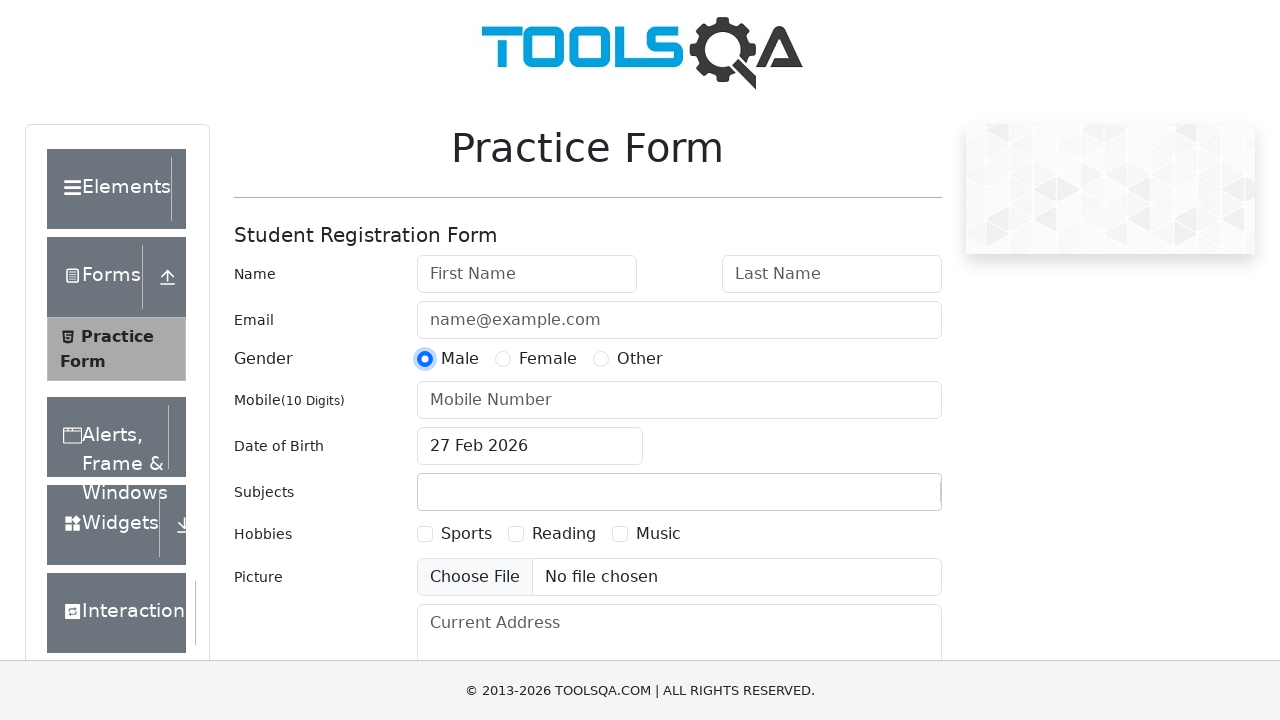

Checkbox 1 has value: 1
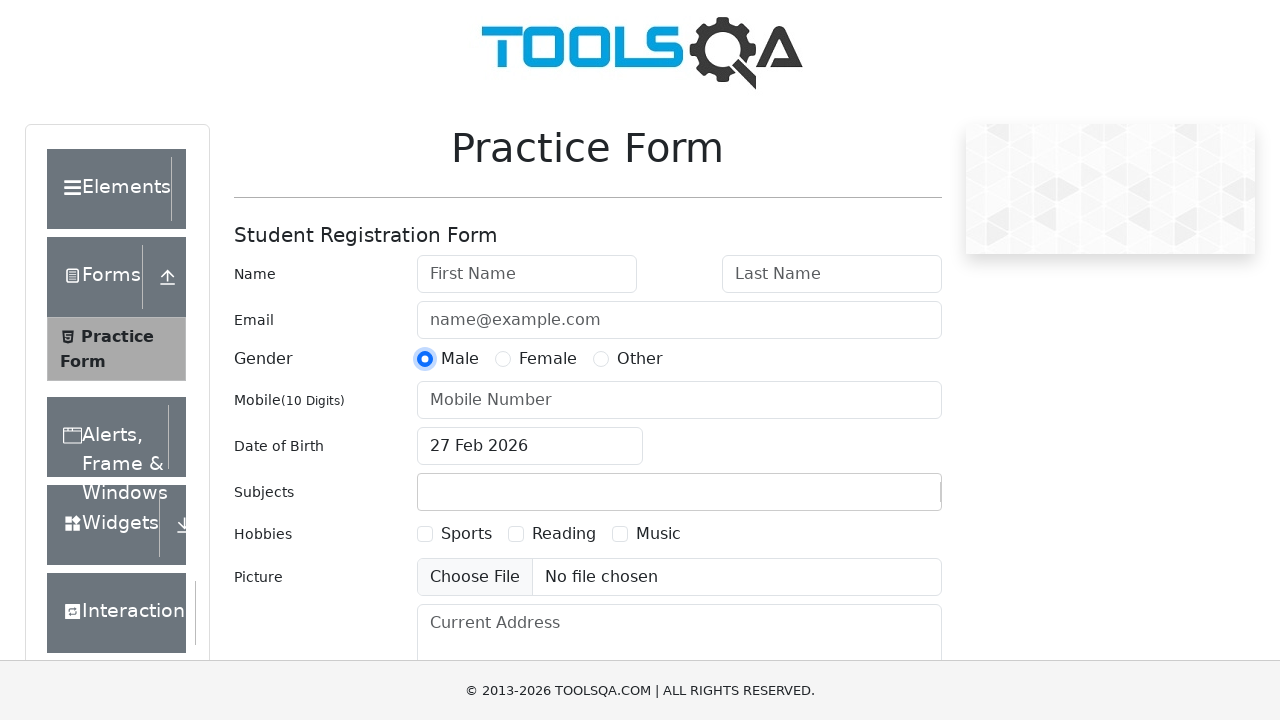

Inspecting checkbox 2 of 3
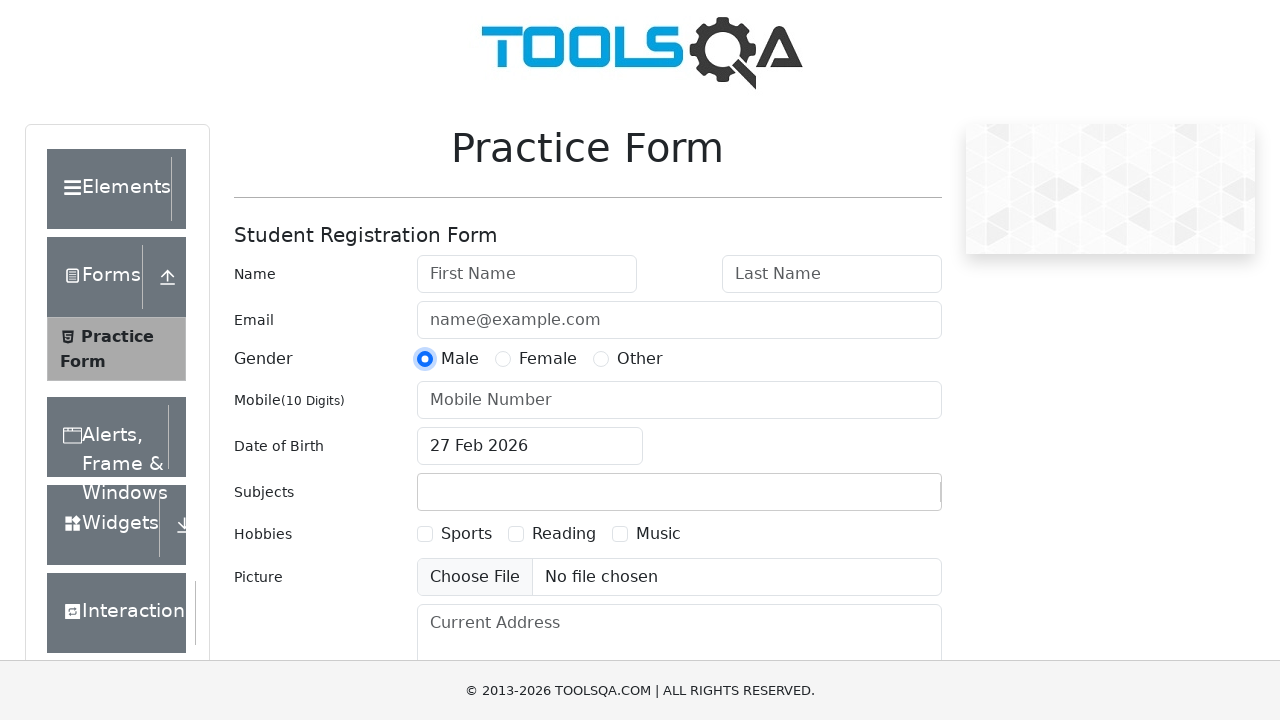

Checkbox 2 is enabled
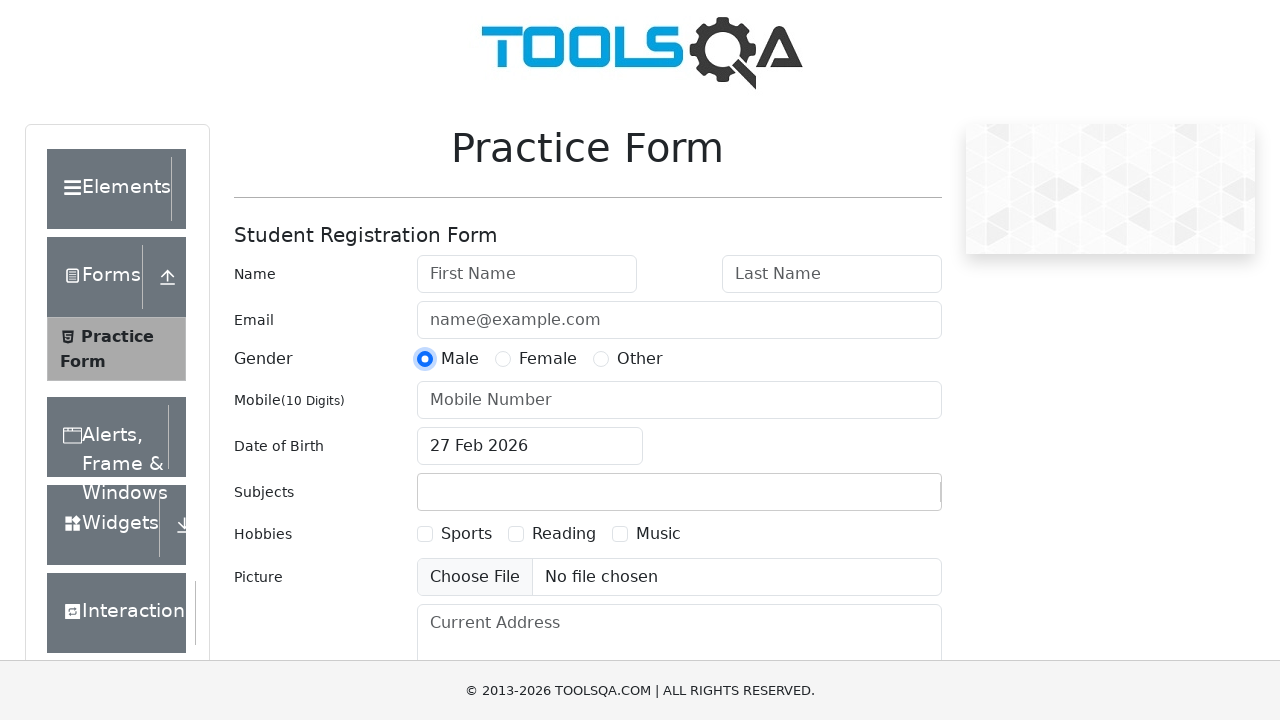

Checkbox 2 has value: 2
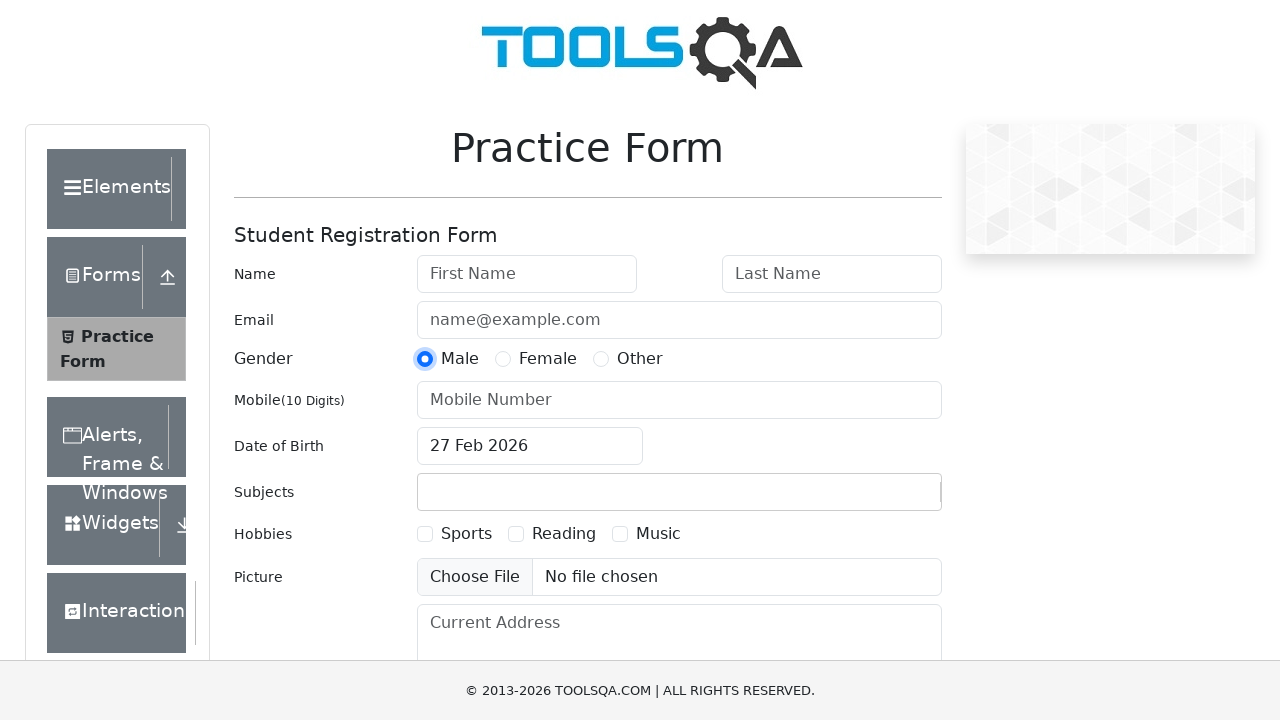

Inspecting checkbox 3 of 3
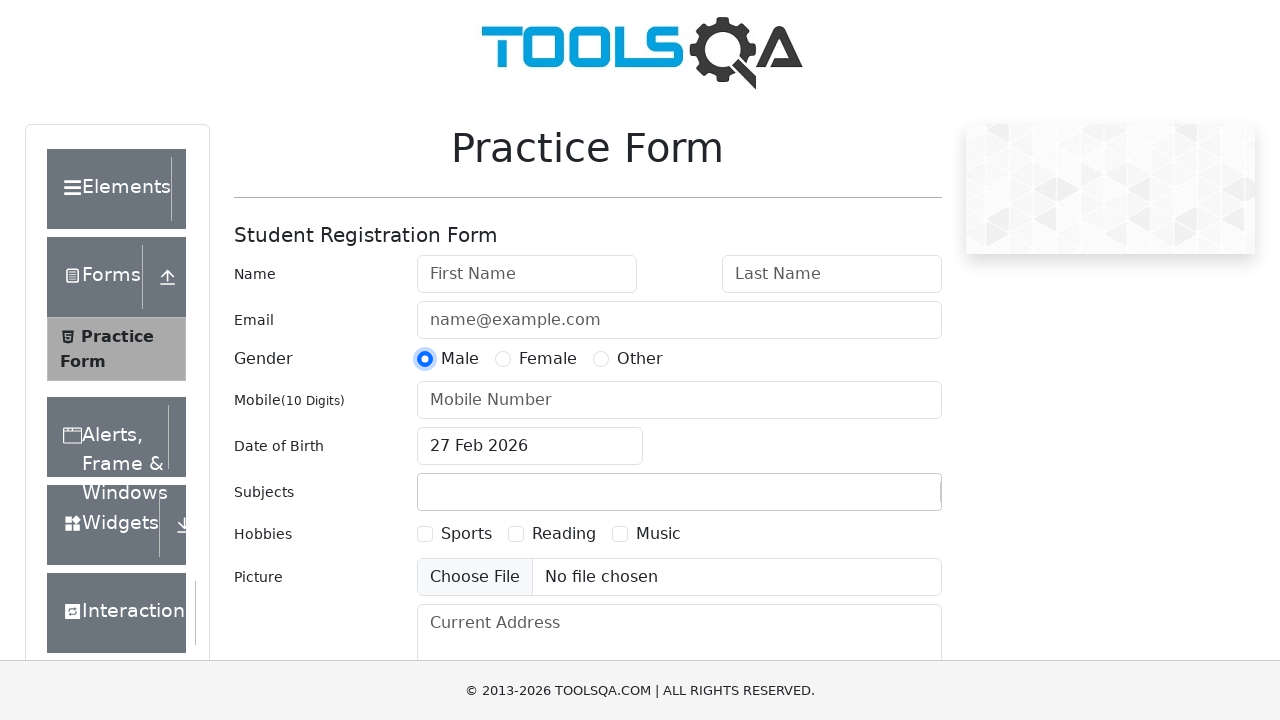

Checkbox 3 is enabled
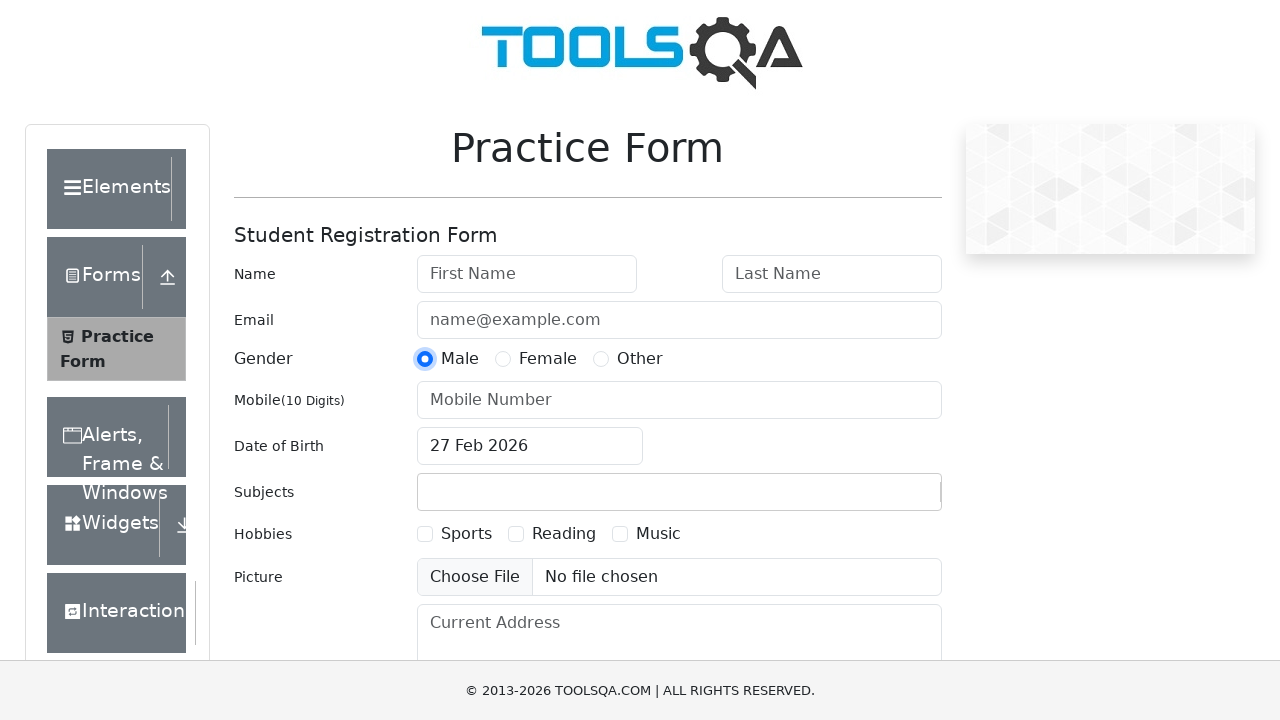

Checkbox 3 has value: 3
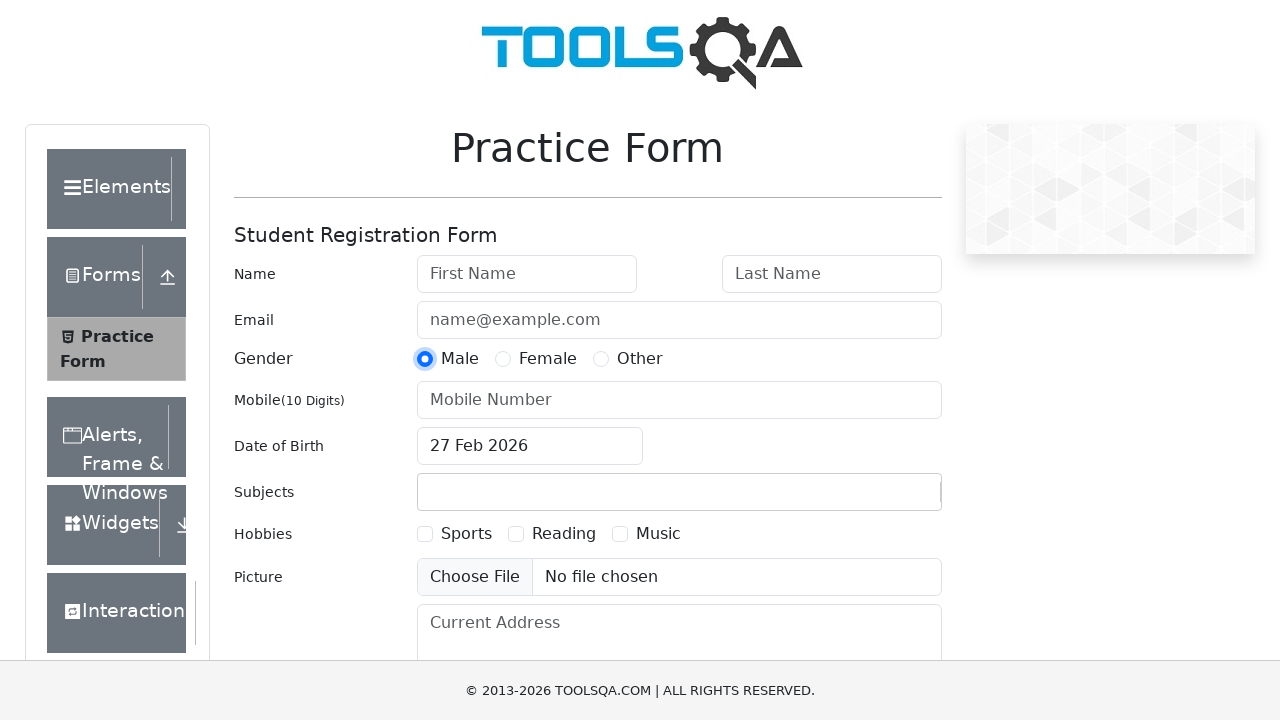

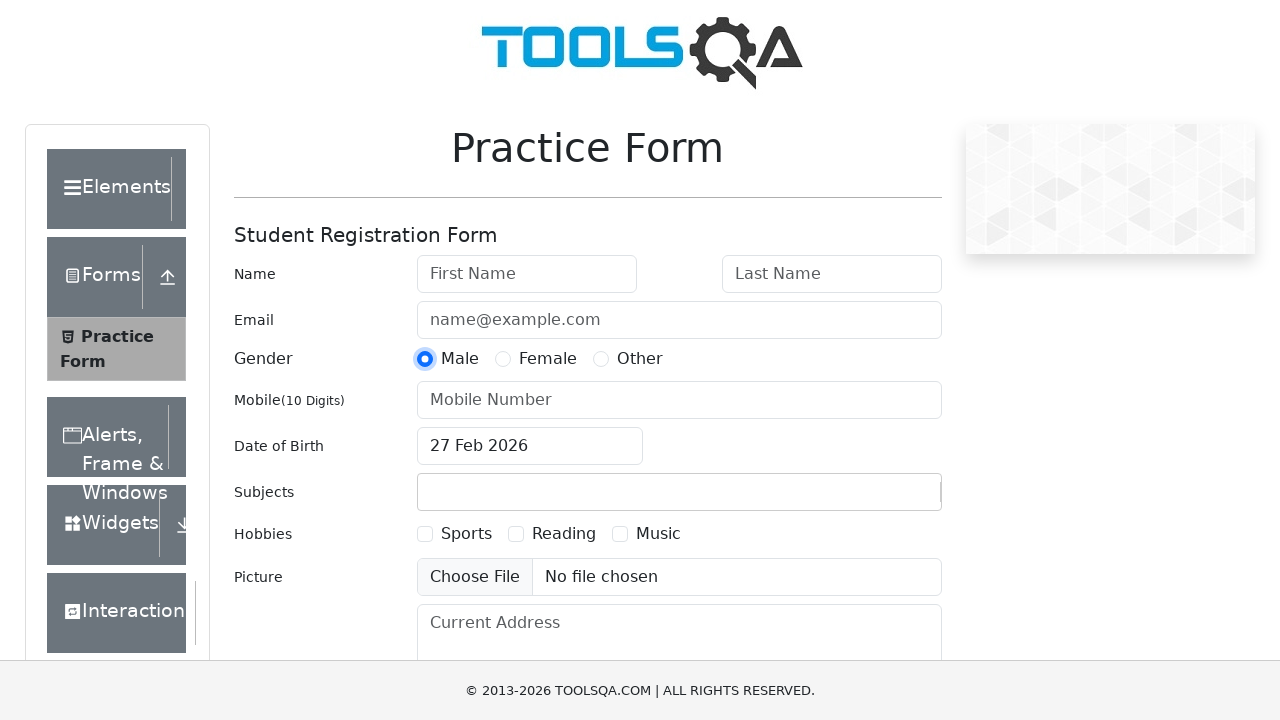